Tests browser alert handling by clicking a button that triggers an alert, accepting it, then reading a value from the page, calculating a mathematical result, entering it into an input field, and submitting the form.

Starting URL: http://suninjuly.github.io/alert_accept.html

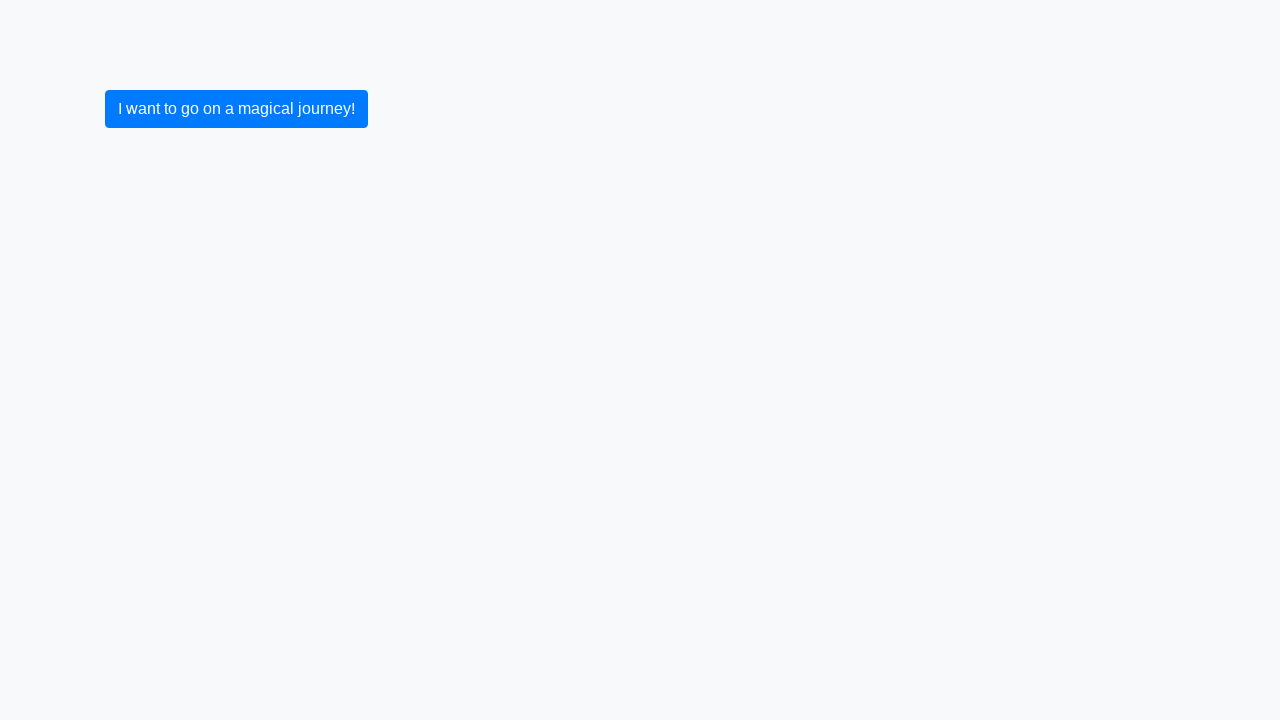

Set up dialog handler to accept alerts
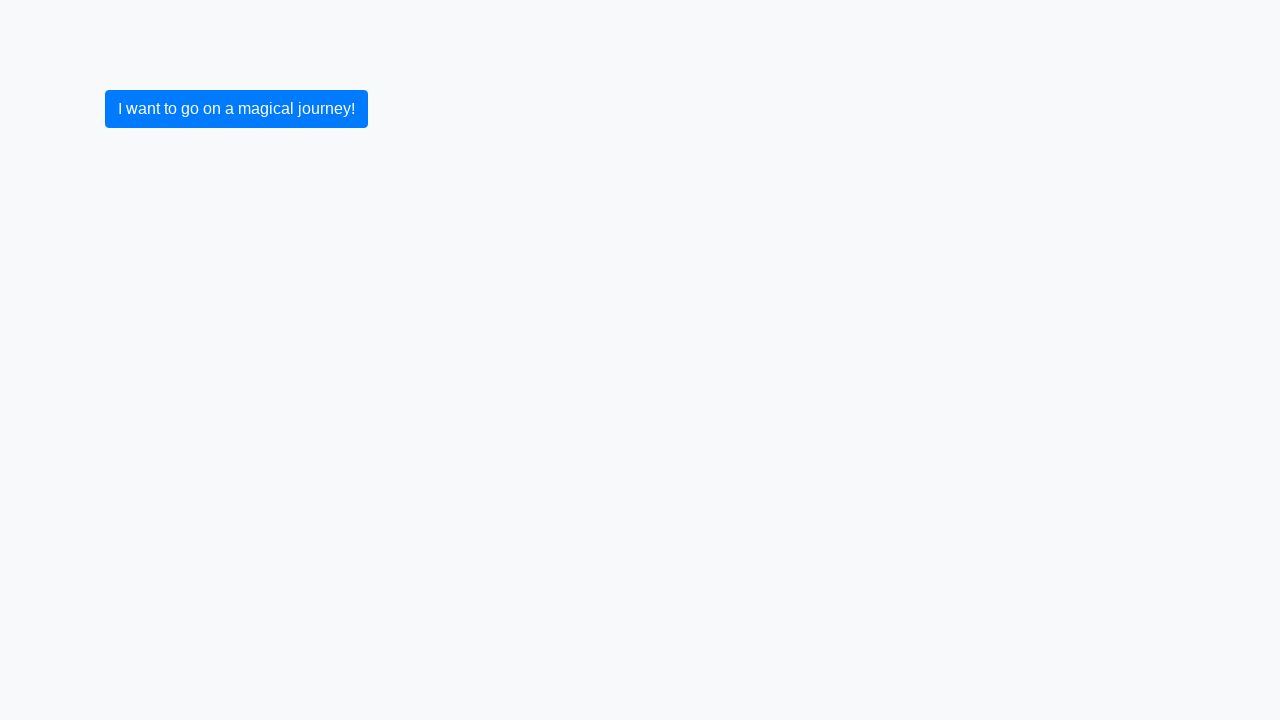

Clicked button to trigger alert at (236, 109) on button.btn
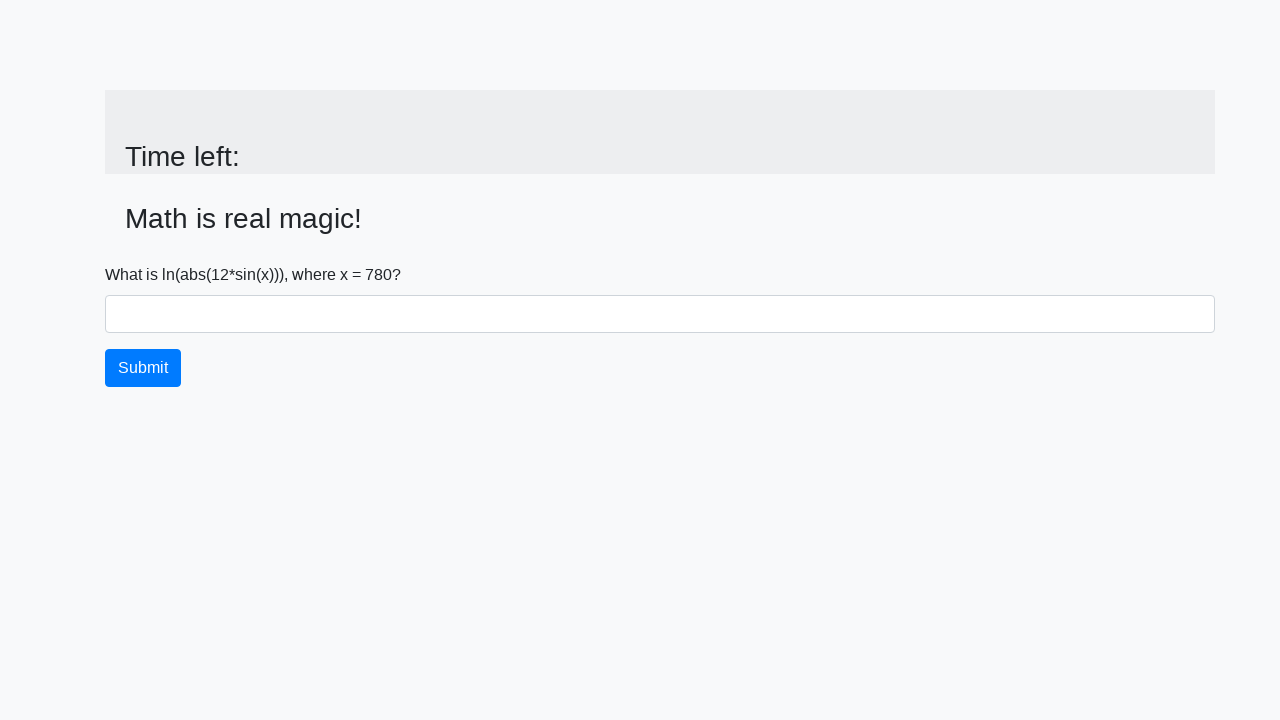

Alert accepted and input value element loaded
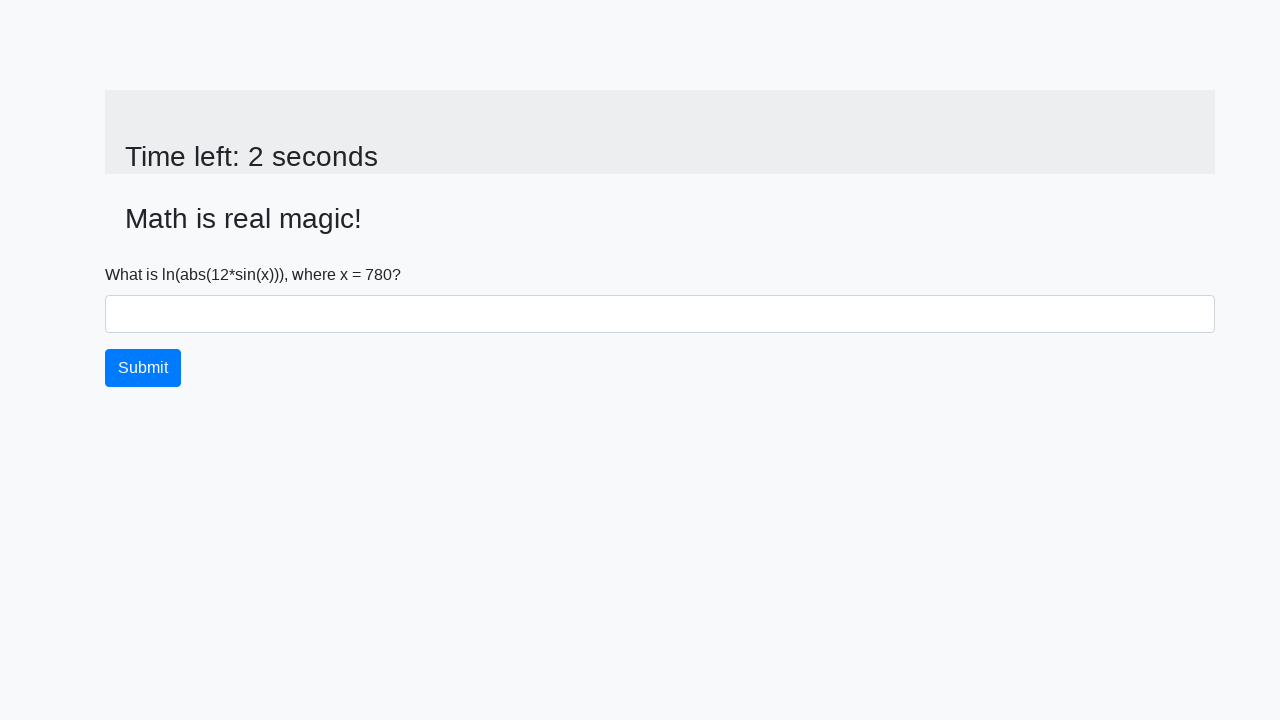

Retrieved x value from page: 780
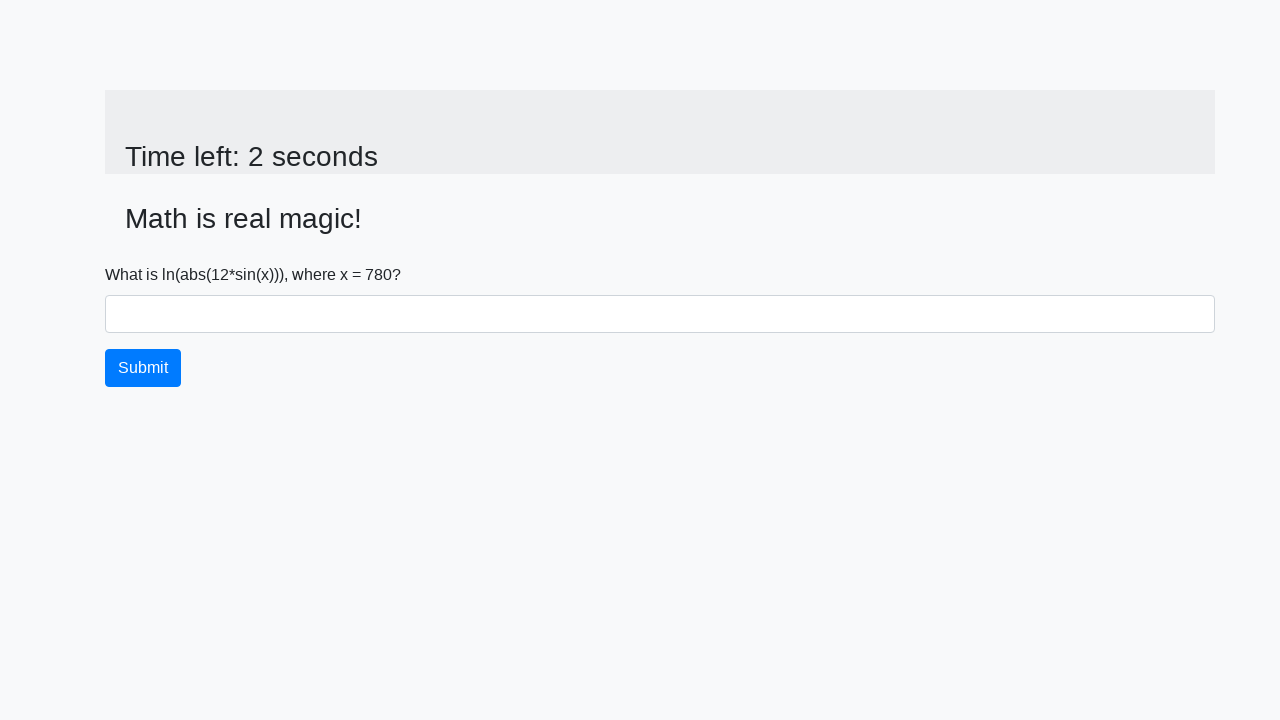

Calculated mathematical result: 2.2286313308010257
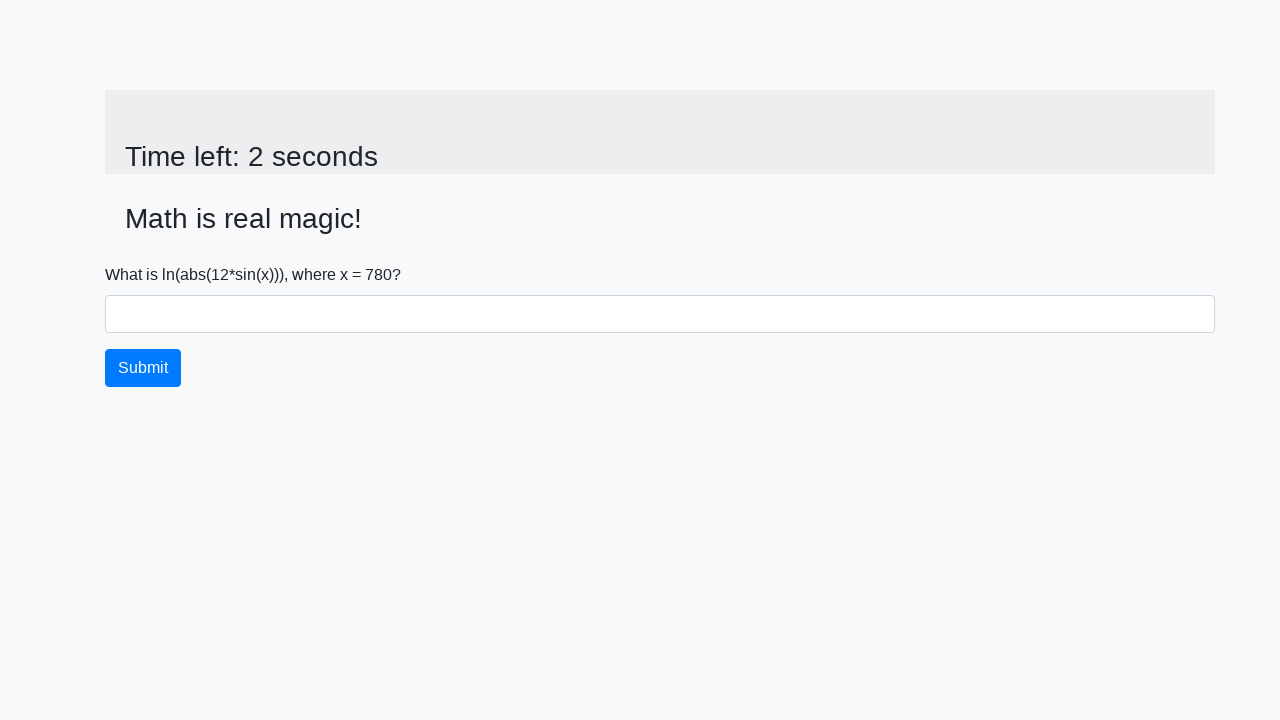

Entered calculated answer '2.2286313308010257' into answer field on #answer
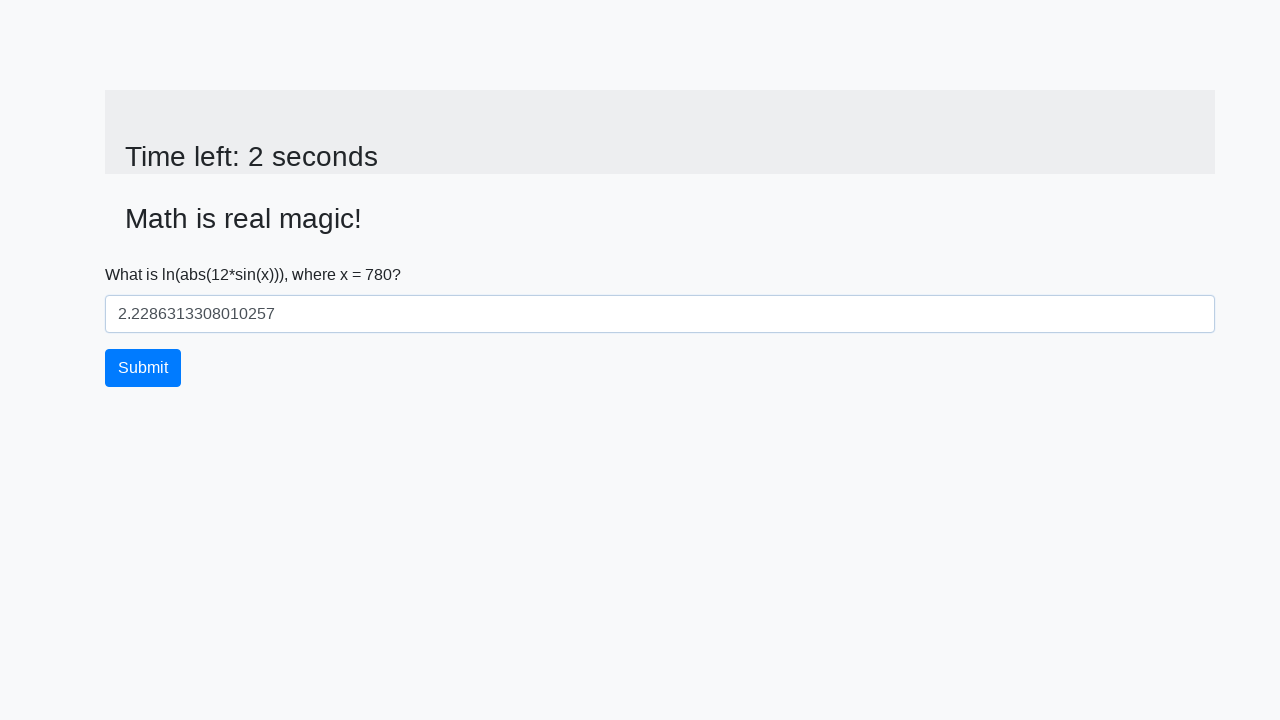

Clicked submit button to submit form at (143, 368) on button.btn
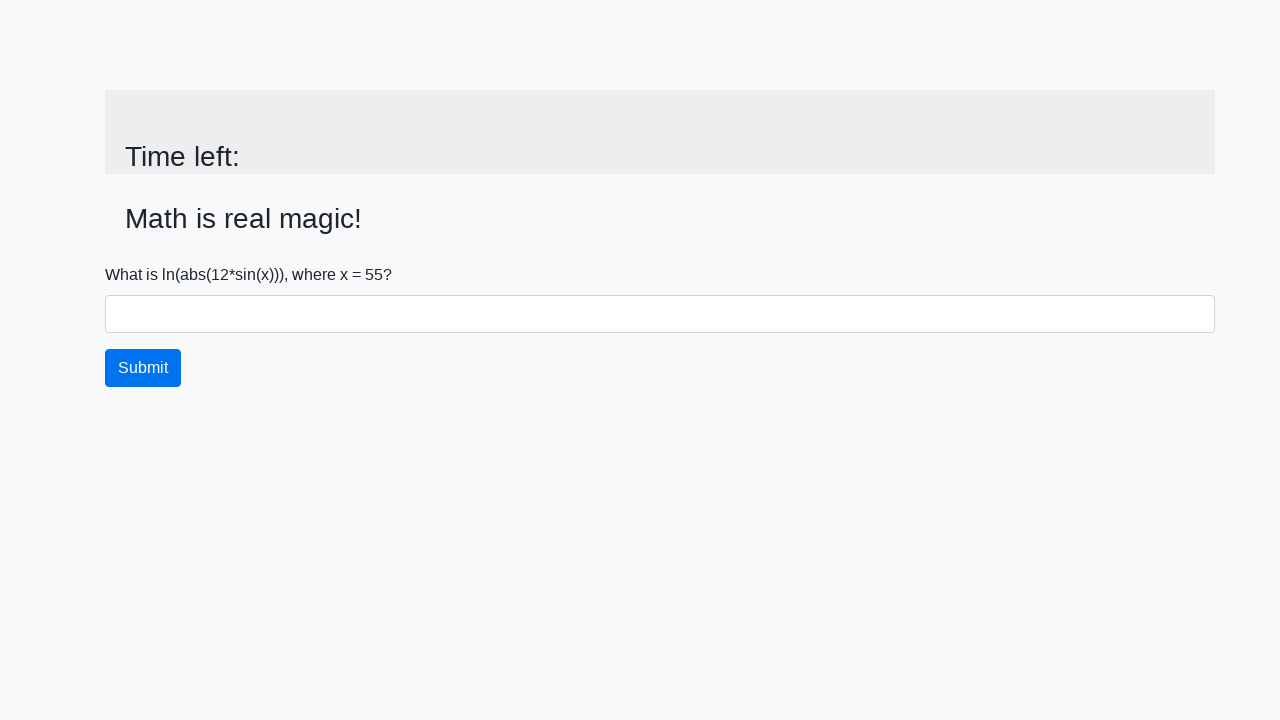

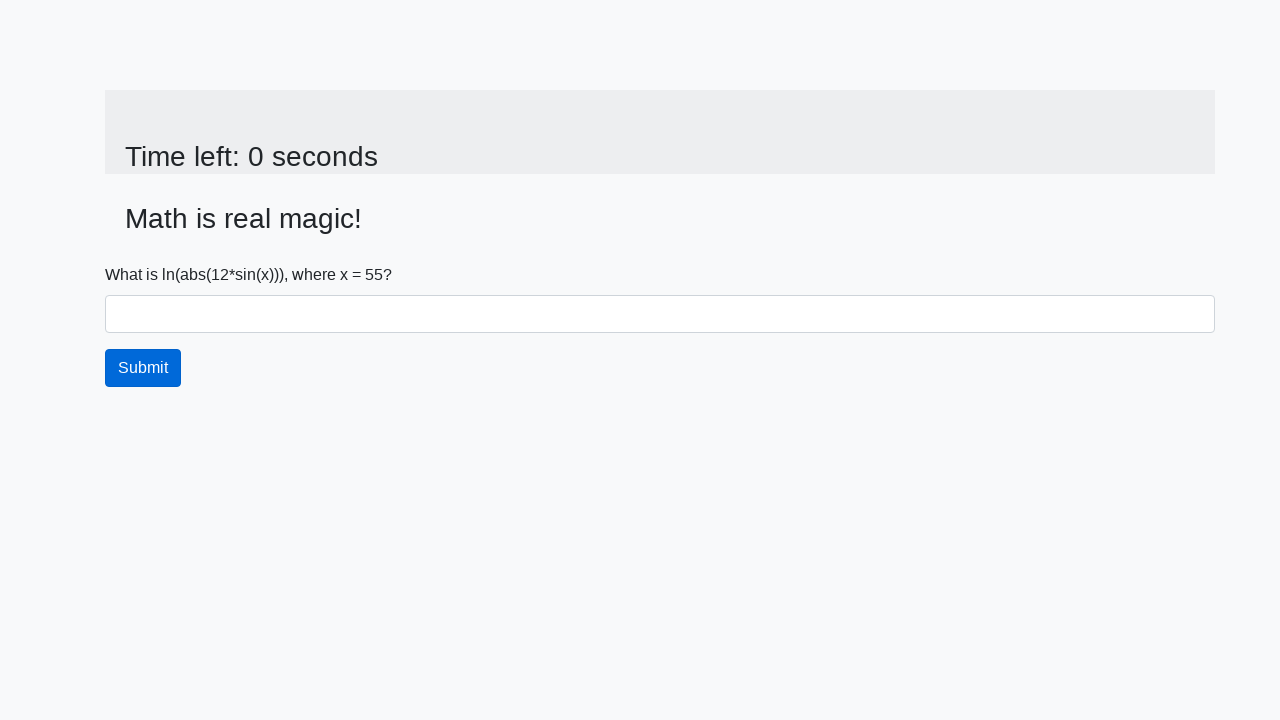